Tests registration form last name field with valid Cyrillic input

Starting URL: https://b2c.passport.rt.ru

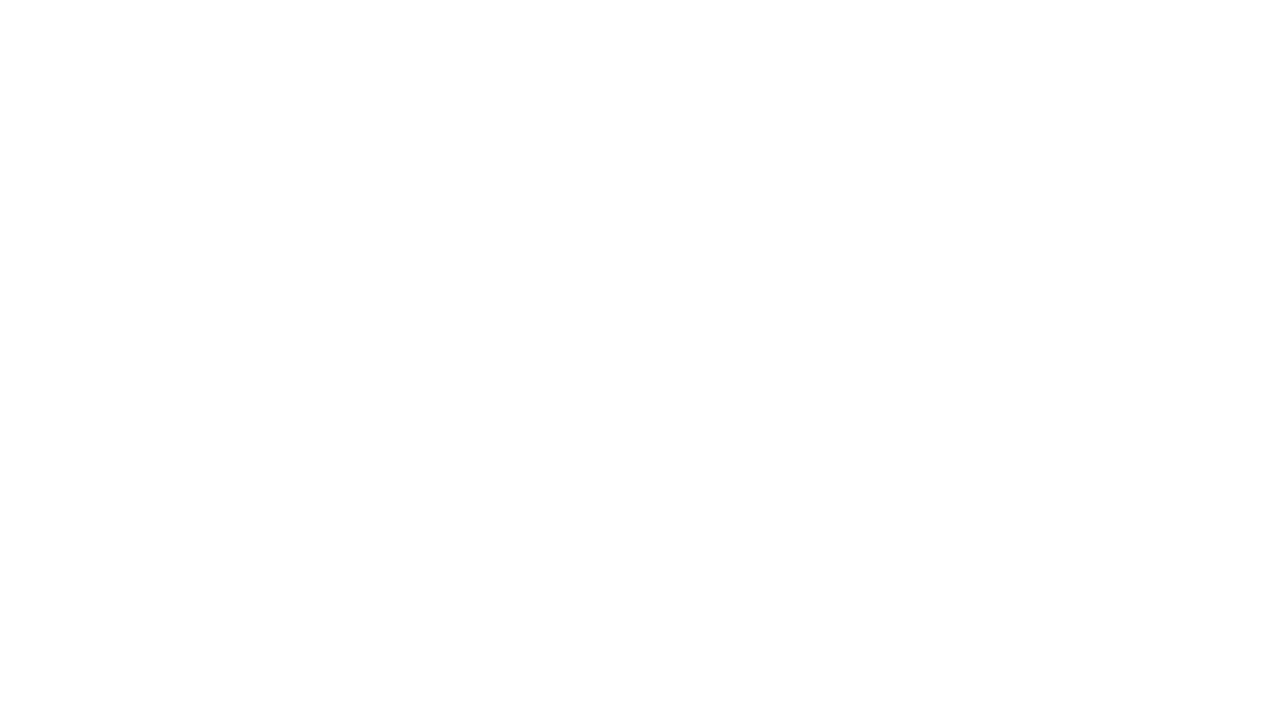

Clicked register button at (1010, 475) on #kc-register
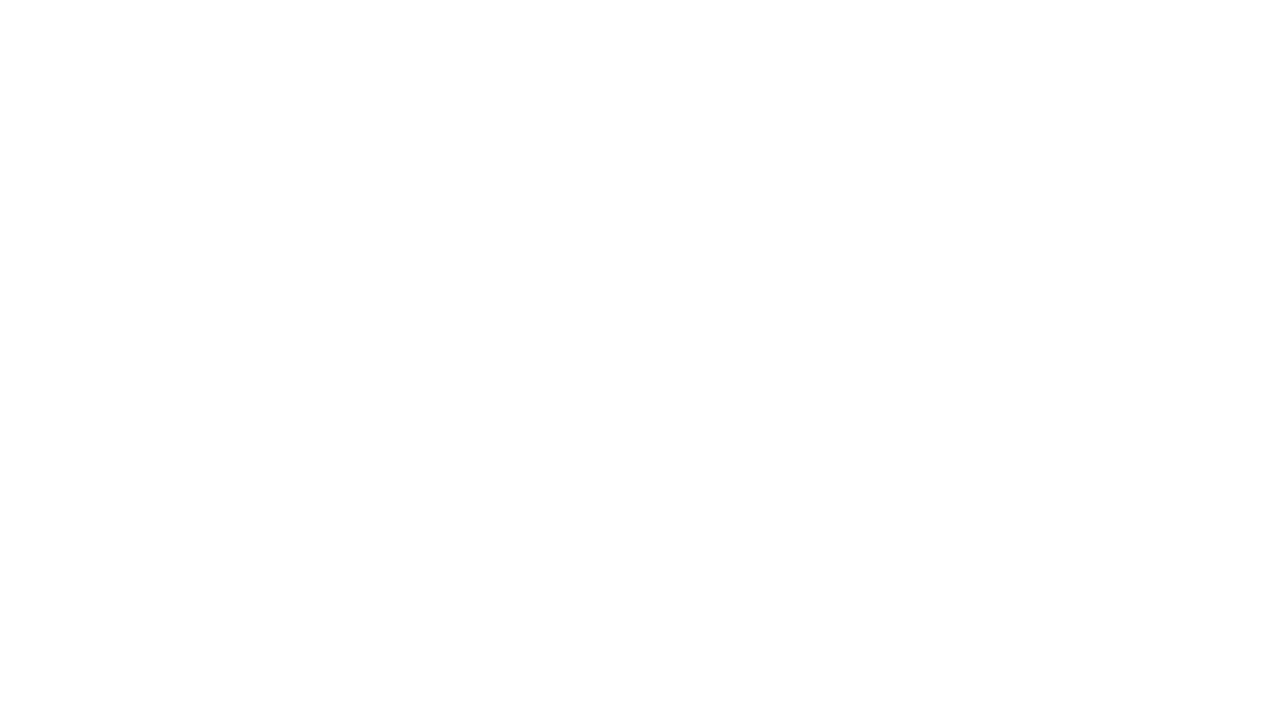

Filled last name field with valid Cyrillic input 'Ив' on input[name='lastName']
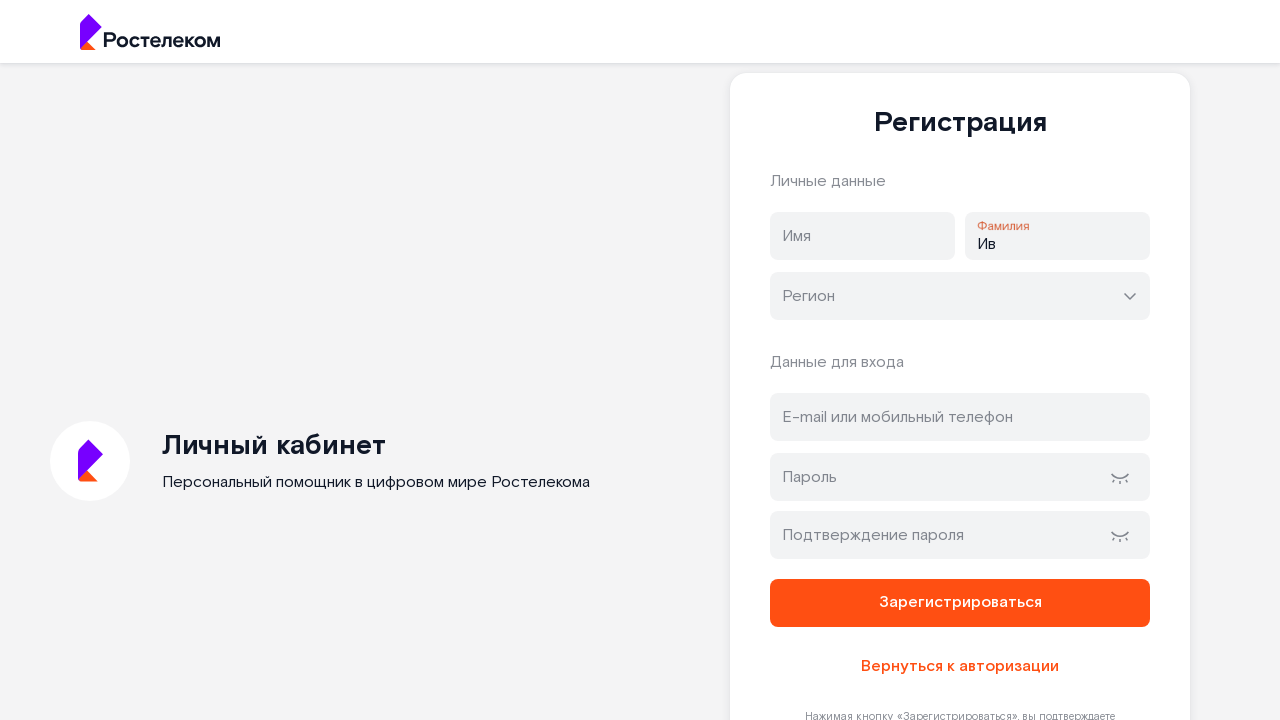

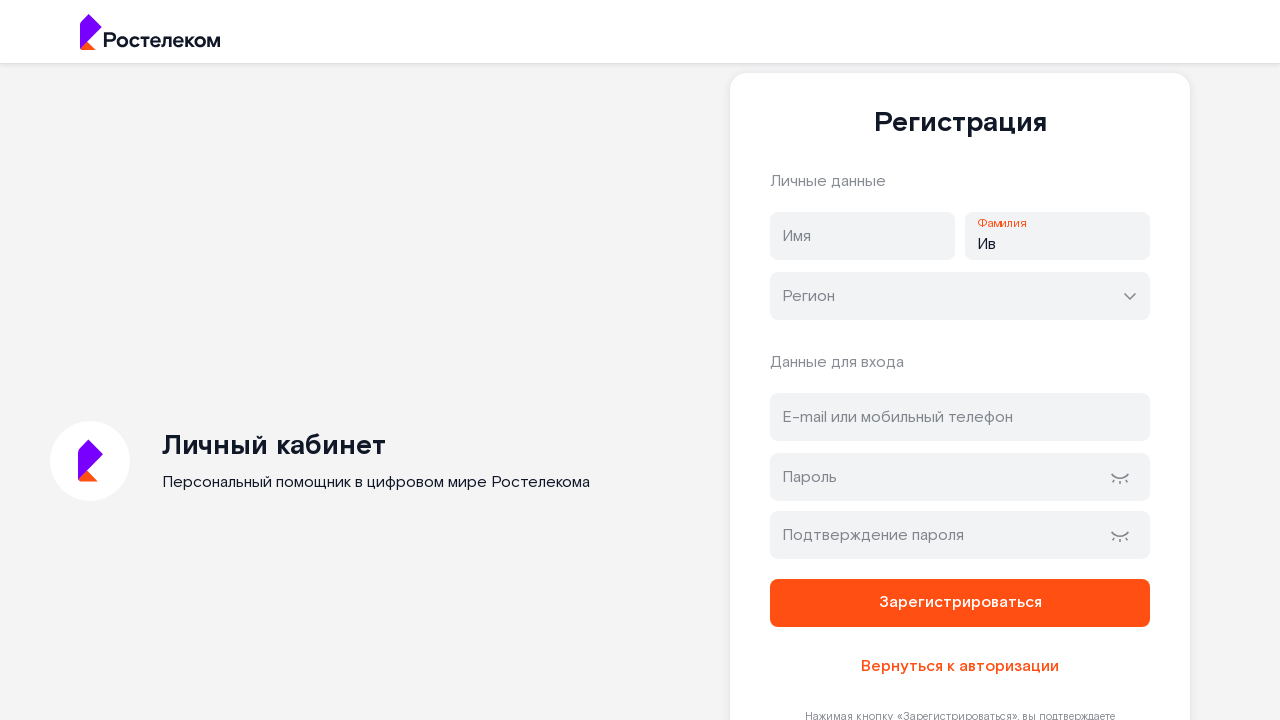